Tests navigation to a link that normally opens in a new tab by modifying the target attribute

Starting URL: https://rahulshettyacademy.com/AutomationPractice/

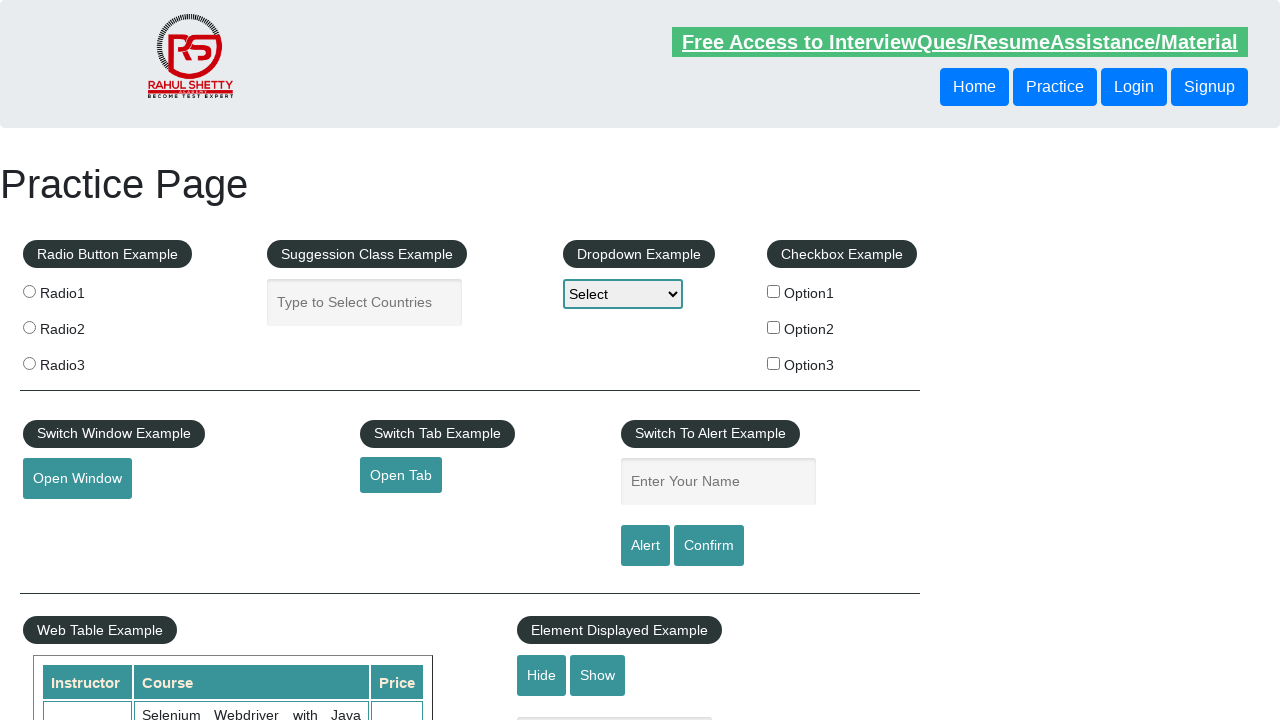

Removed target attribute from link to prevent new tab opening
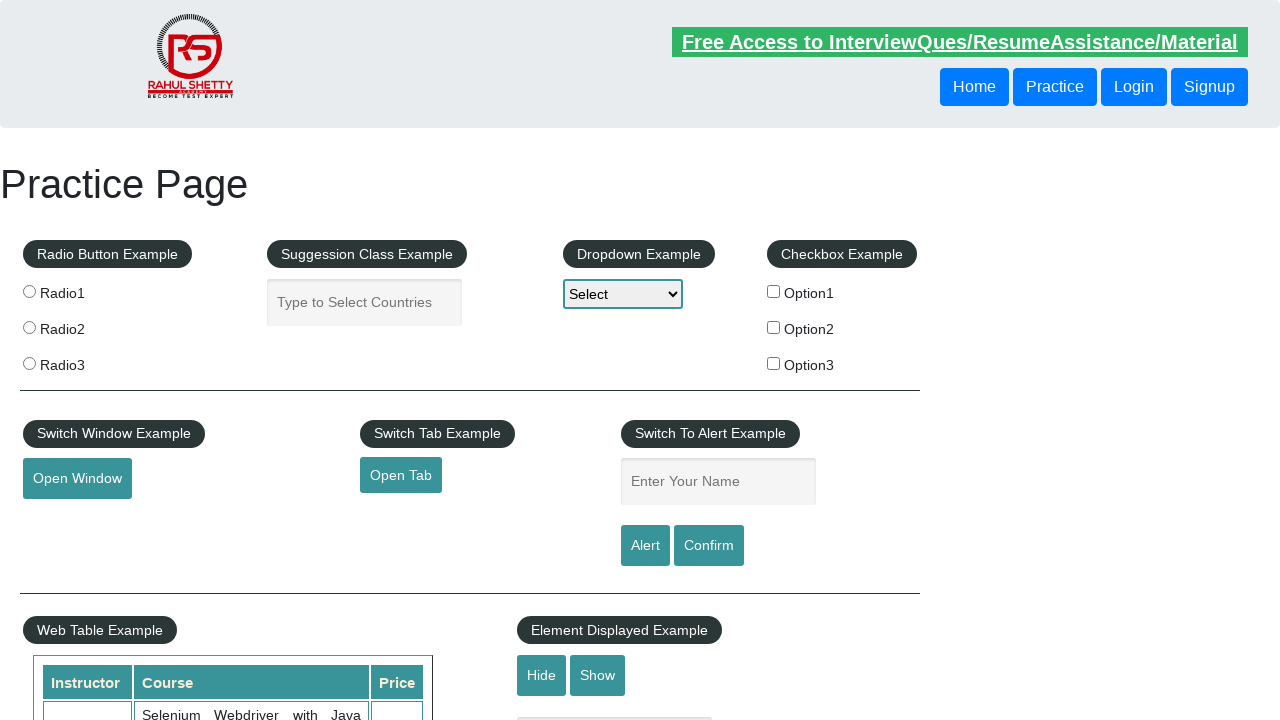

Clicked the link which now opens in same tab instead of new tab at (401, 475) on #opentab
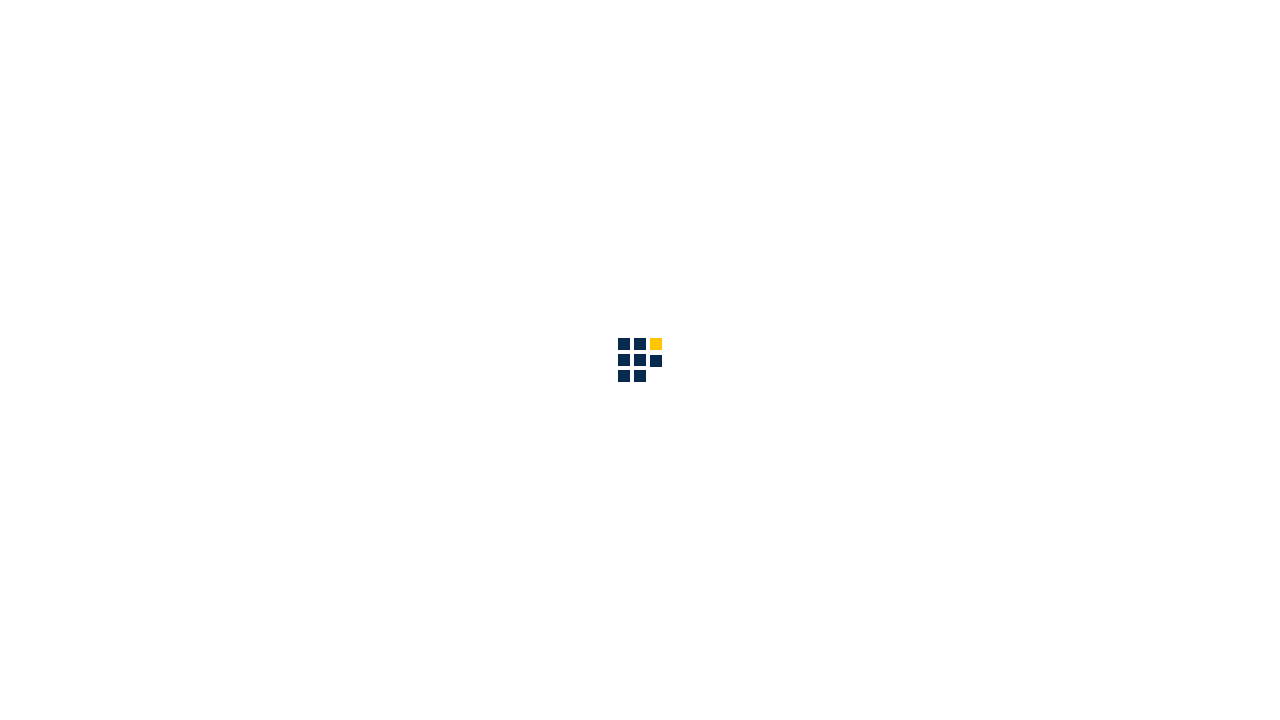

Navigated back to original page
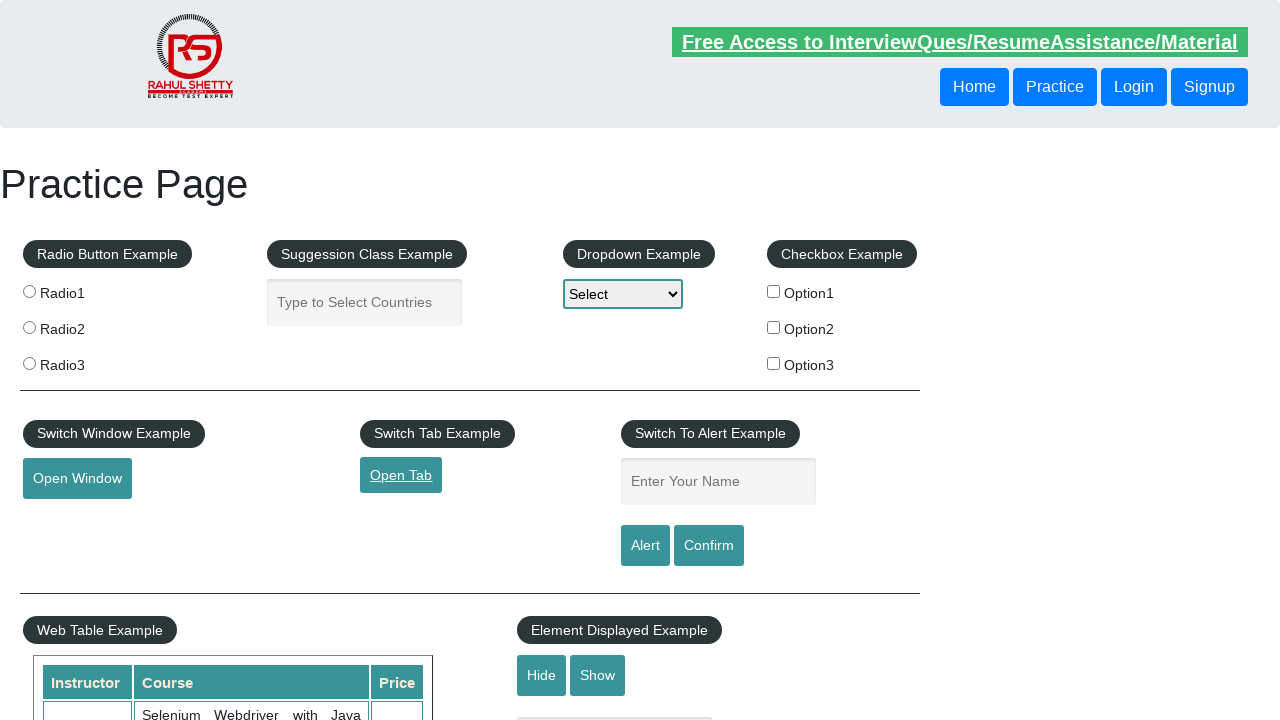

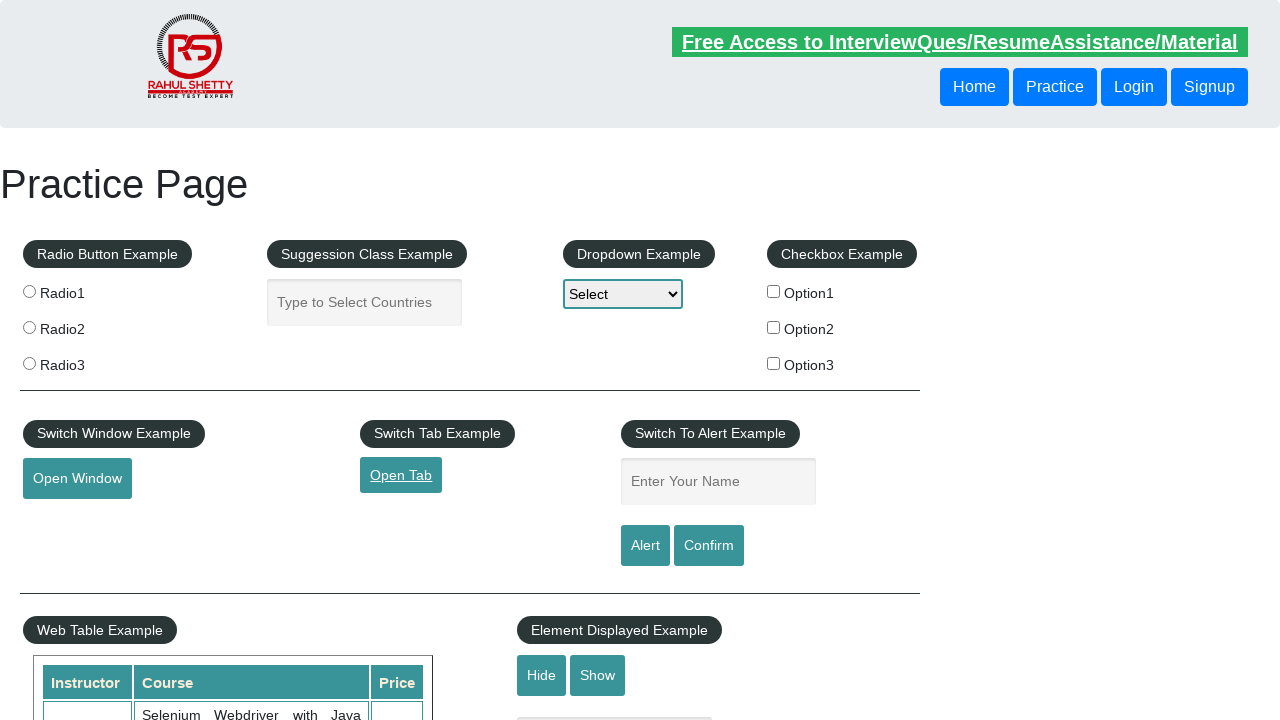